Tests multi-window handling by opening SAP UI5 demo app, then opening WebDriver.io in a new window, and verifying both windows exist

Starting URL: https://sapui5.hana.ondemand.com/1.99.0/test-resources/sap/m/demokit/cart/webapp/index.html?sap-ui-theme=sap_fiori_3#/categories

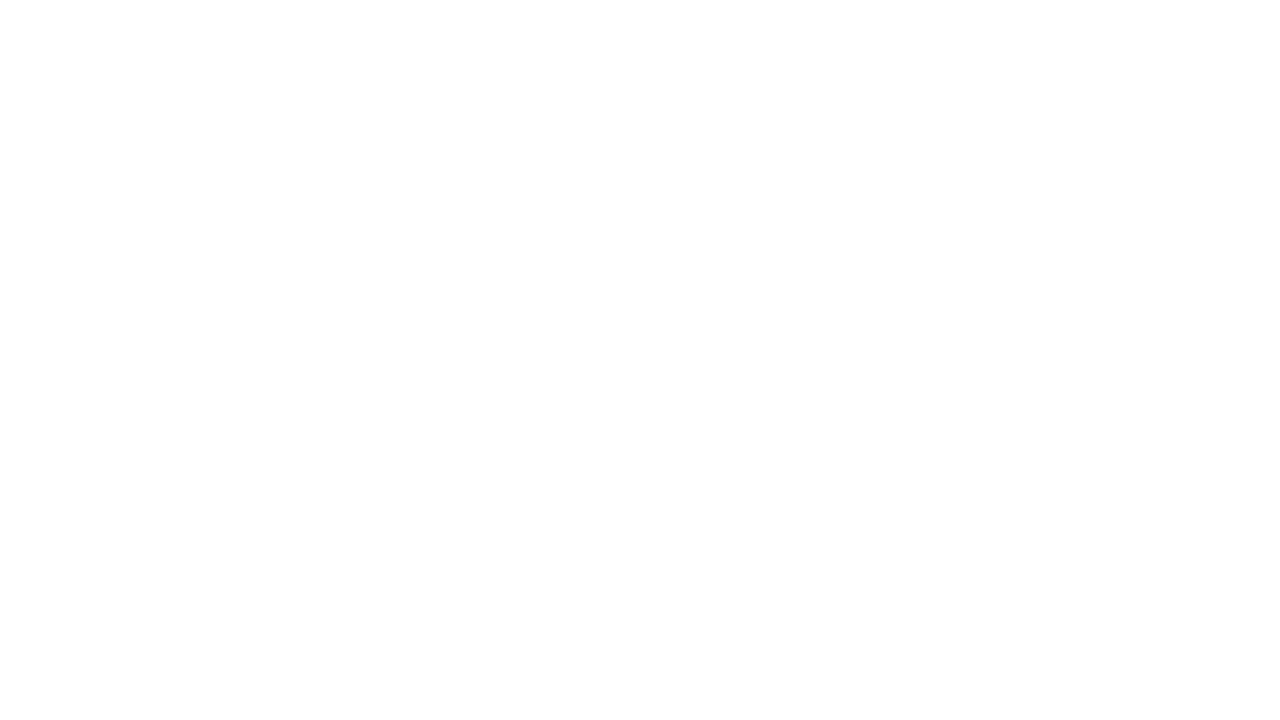

SAP UI5 demo app page loaded (domcontentloaded)
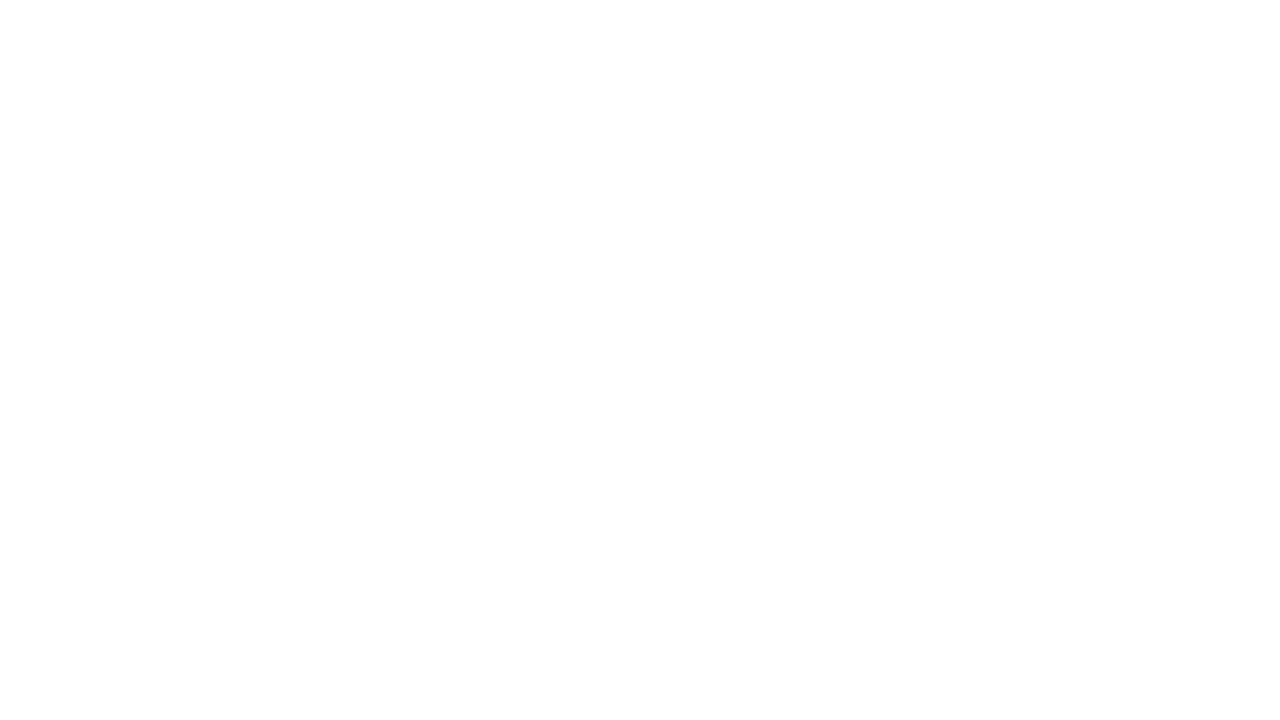

Stored reference to first page (SAP UI5 demo app)
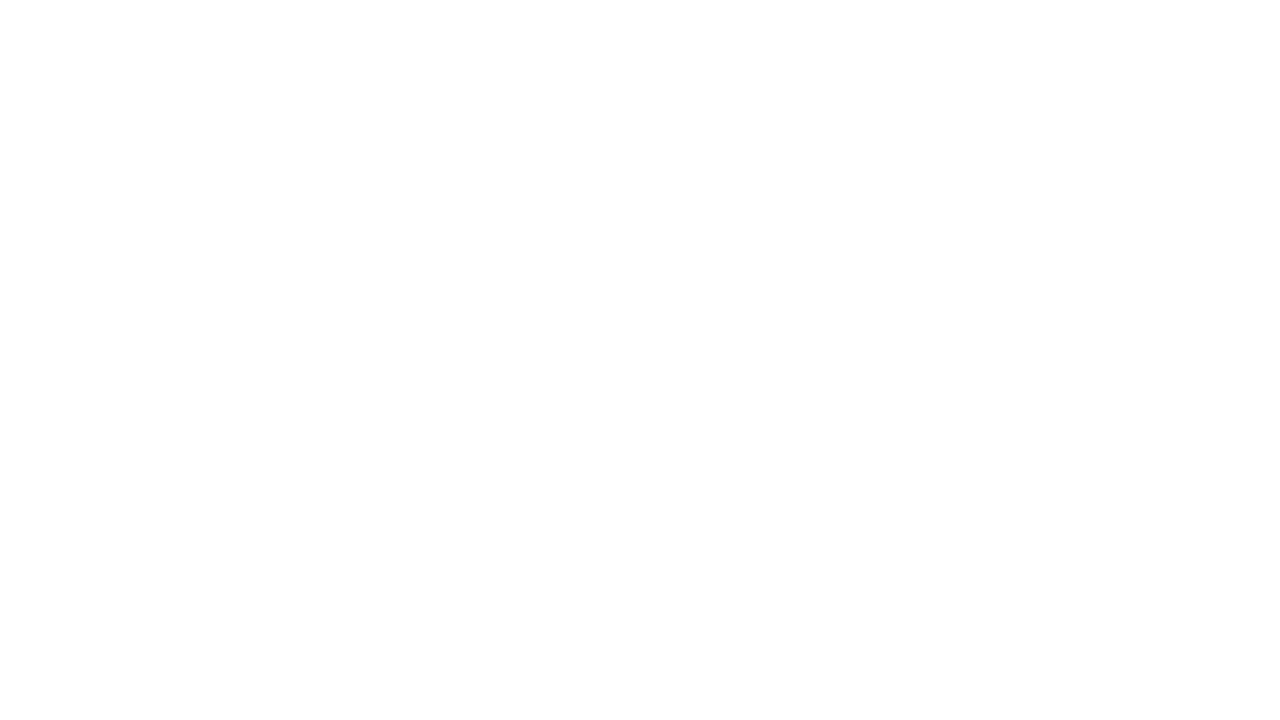

Opened new page/window in same context
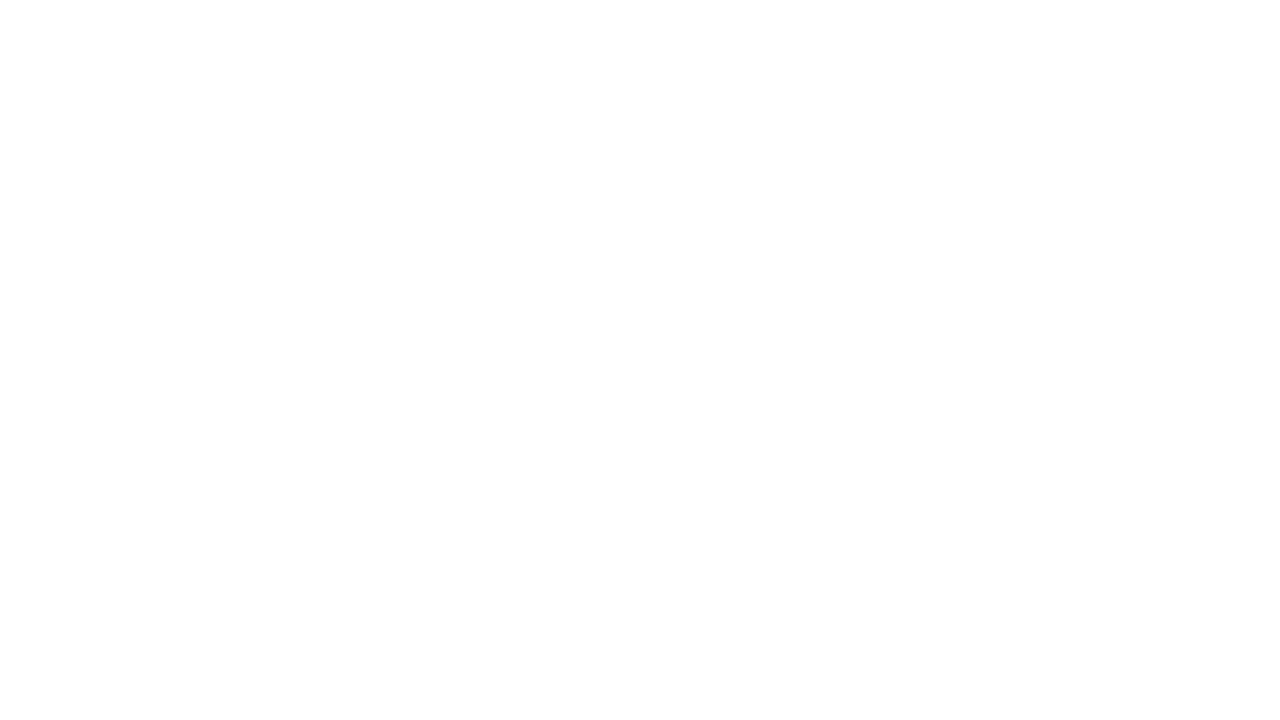

Navigated new page to WebDriver.io homepage
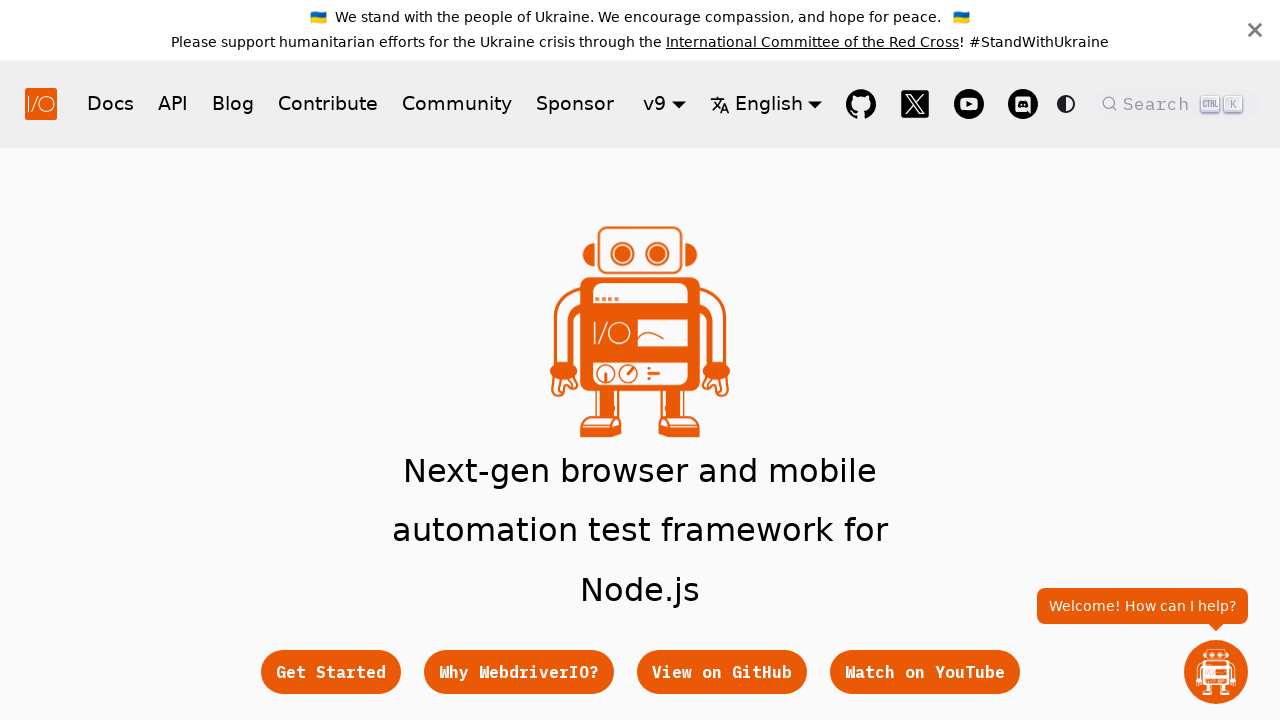

WebDriver.io page loaded (domcontentloaded)
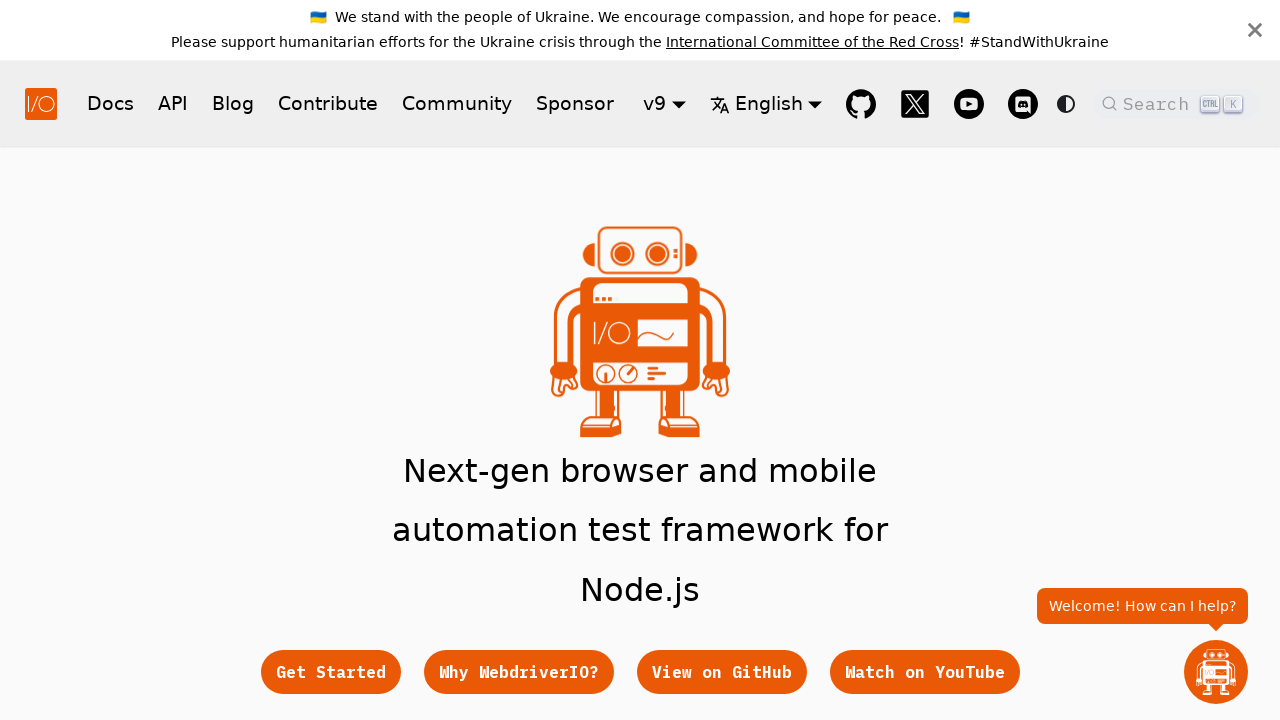

Verified that exactly 2 windows/pages are open in the context
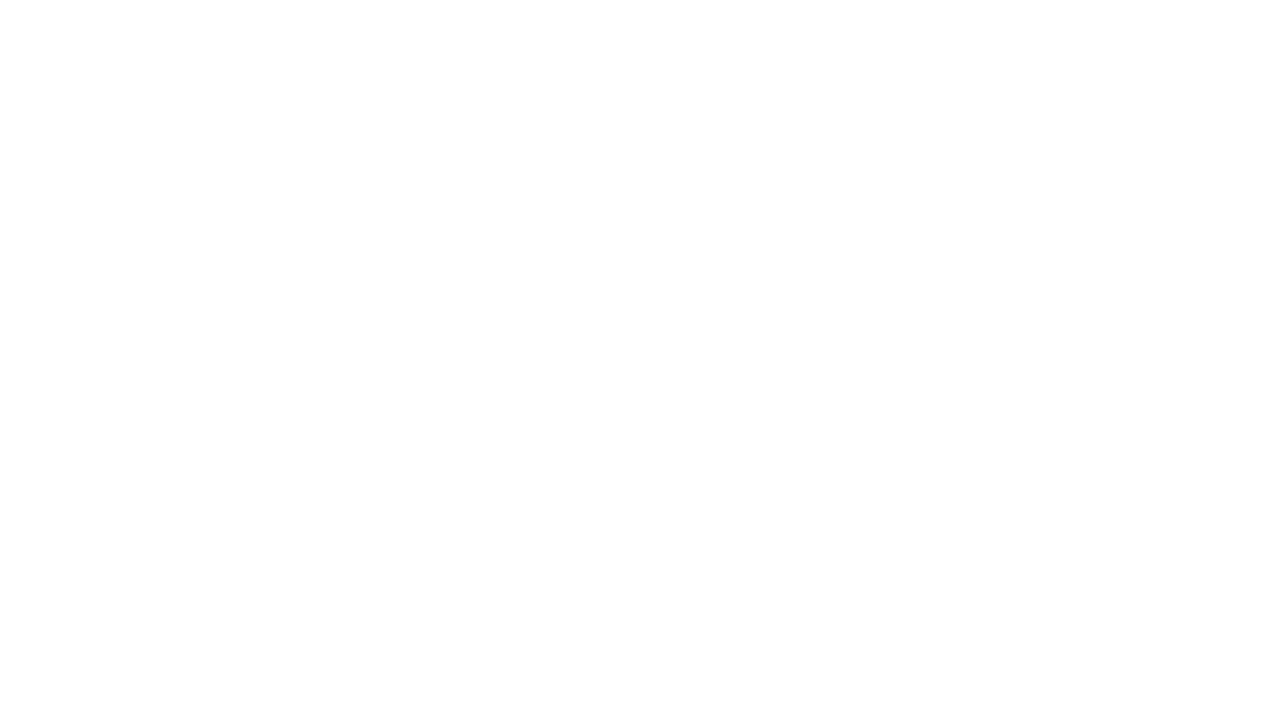

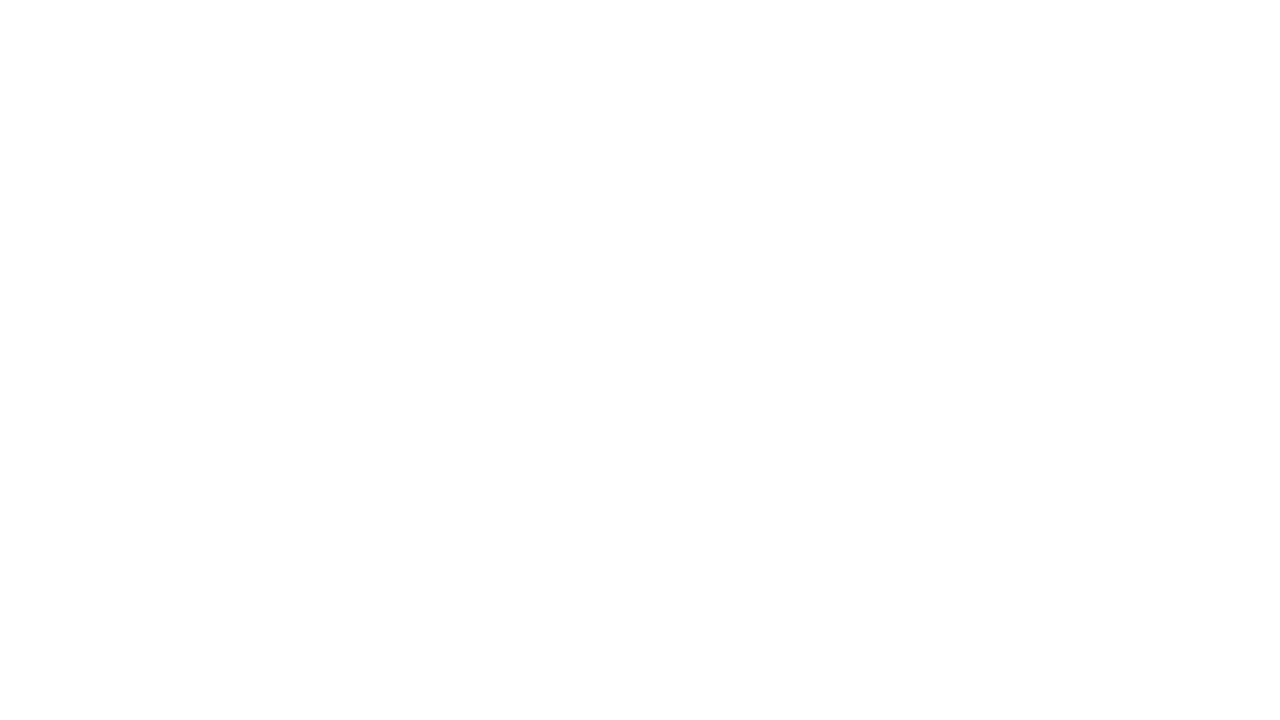